Tests dropdown selection functionality by selecting values from industry and country dropdowns without using Selenium's Select class

Starting URL: https://www.orangehrm.com/orangehrm-30-day-trial/

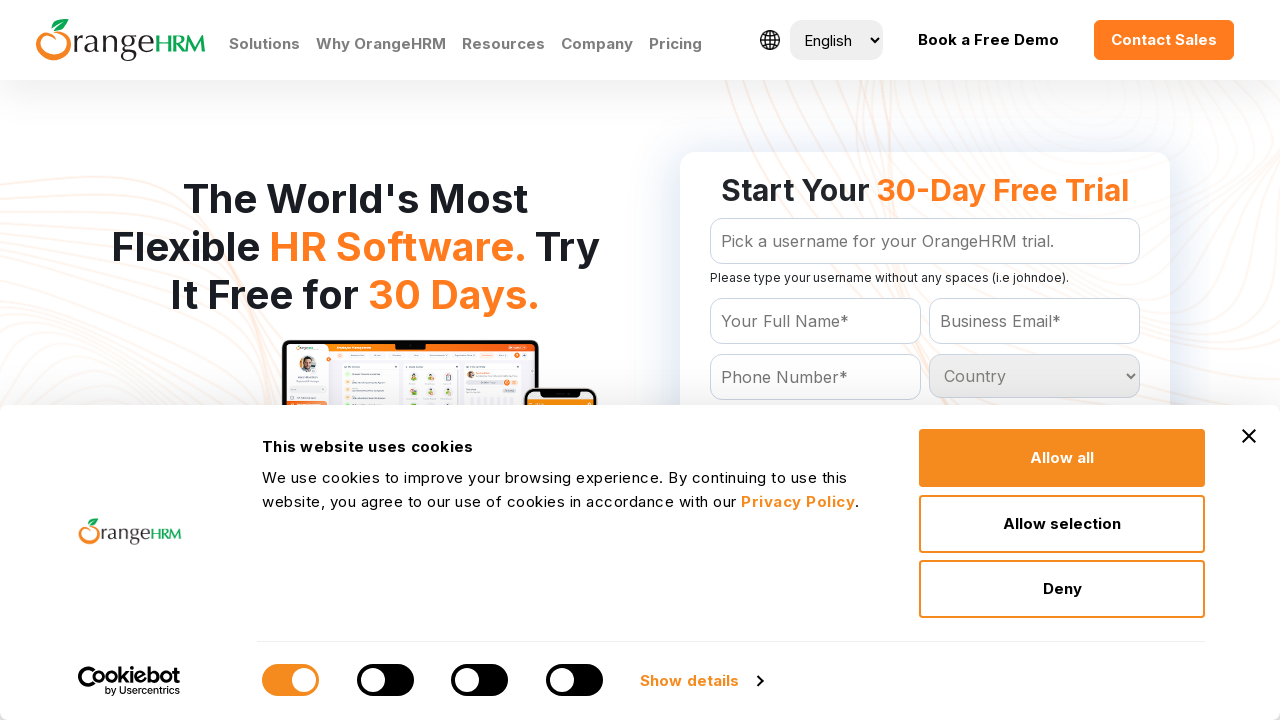

Located all options in Industry dropdown
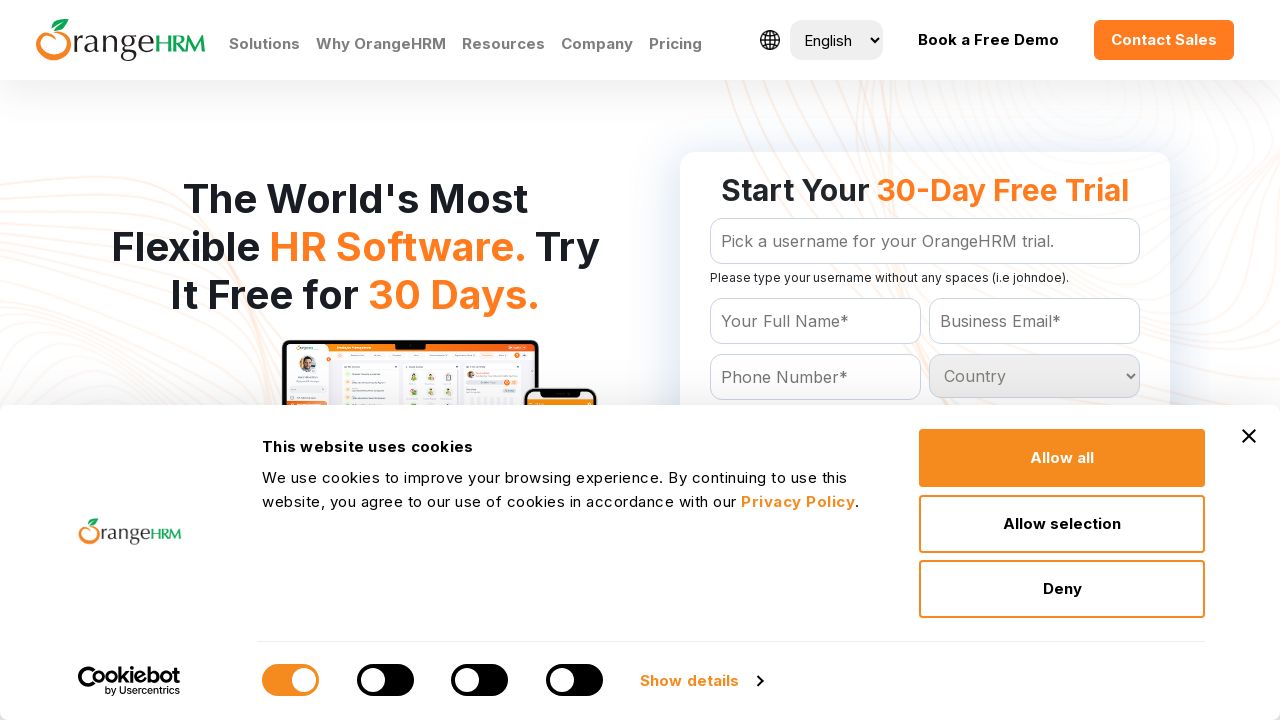

Located all options in Country dropdown
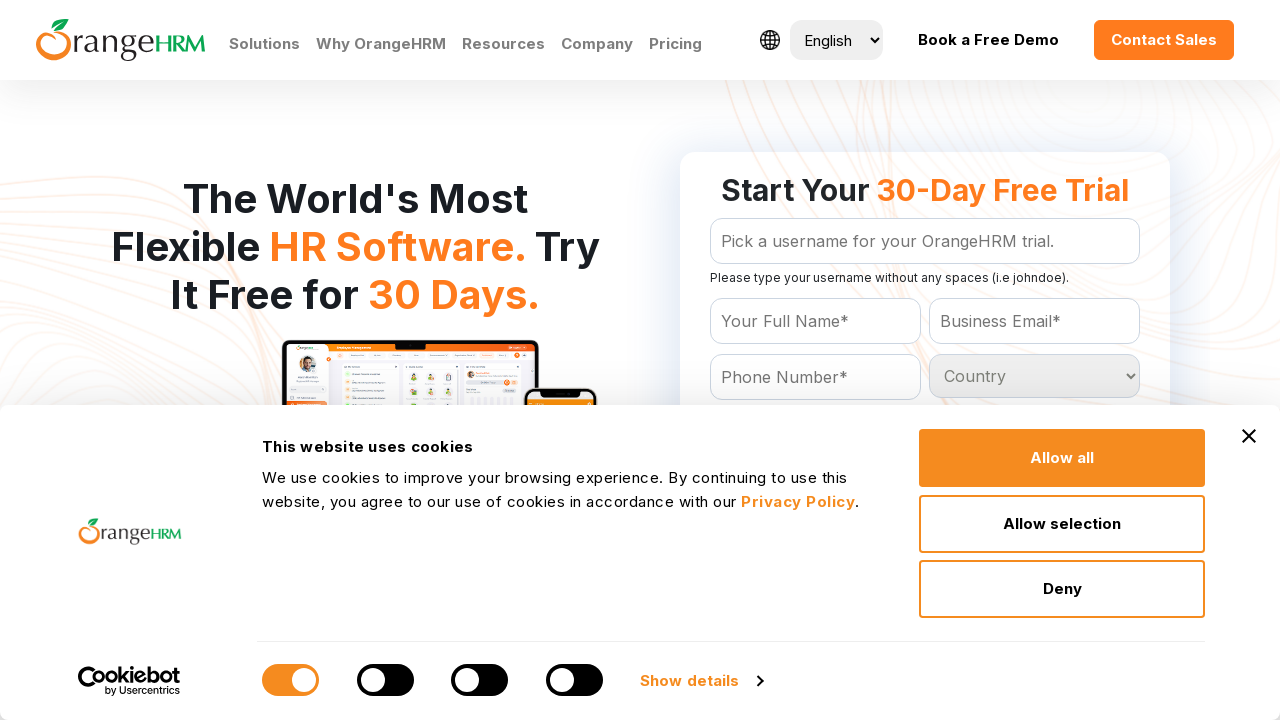

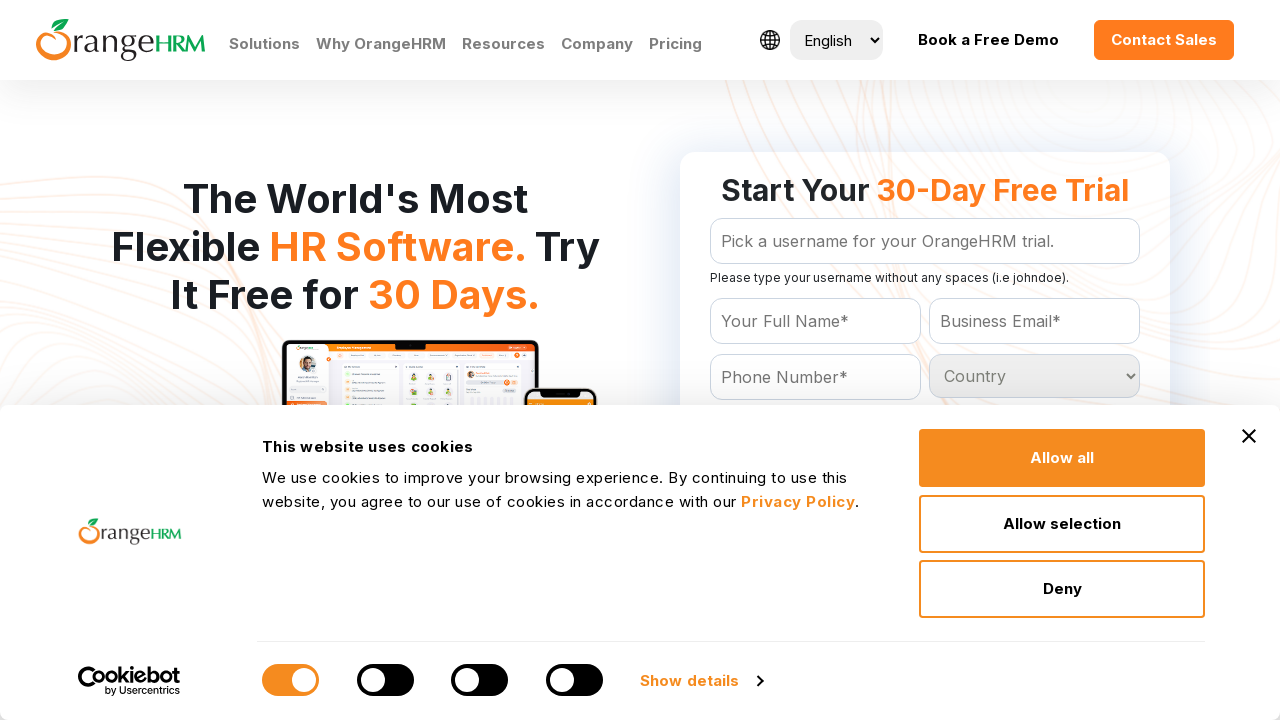